Navigates to the All Courses page and verifies the page title and course listings are displayed

Starting URL: https://alchemy.hguy.co/lms

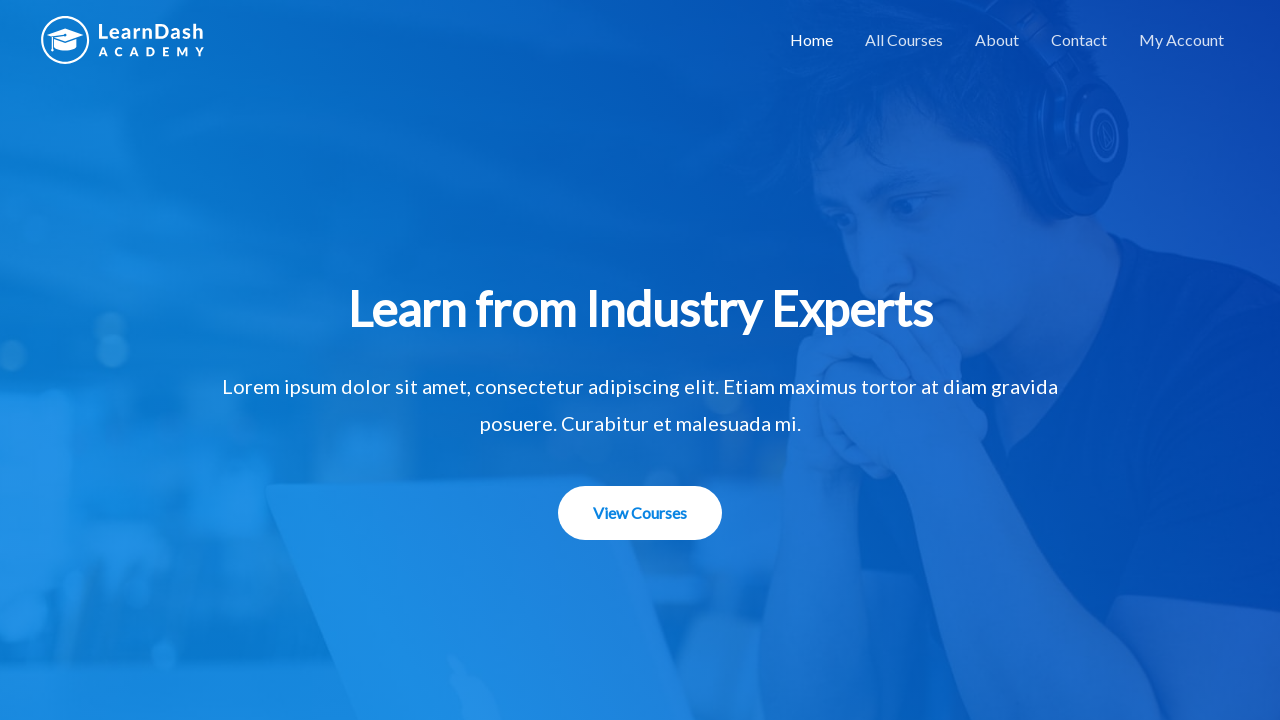

Clicked on All Courses link at (904, 40) on text=All Courses
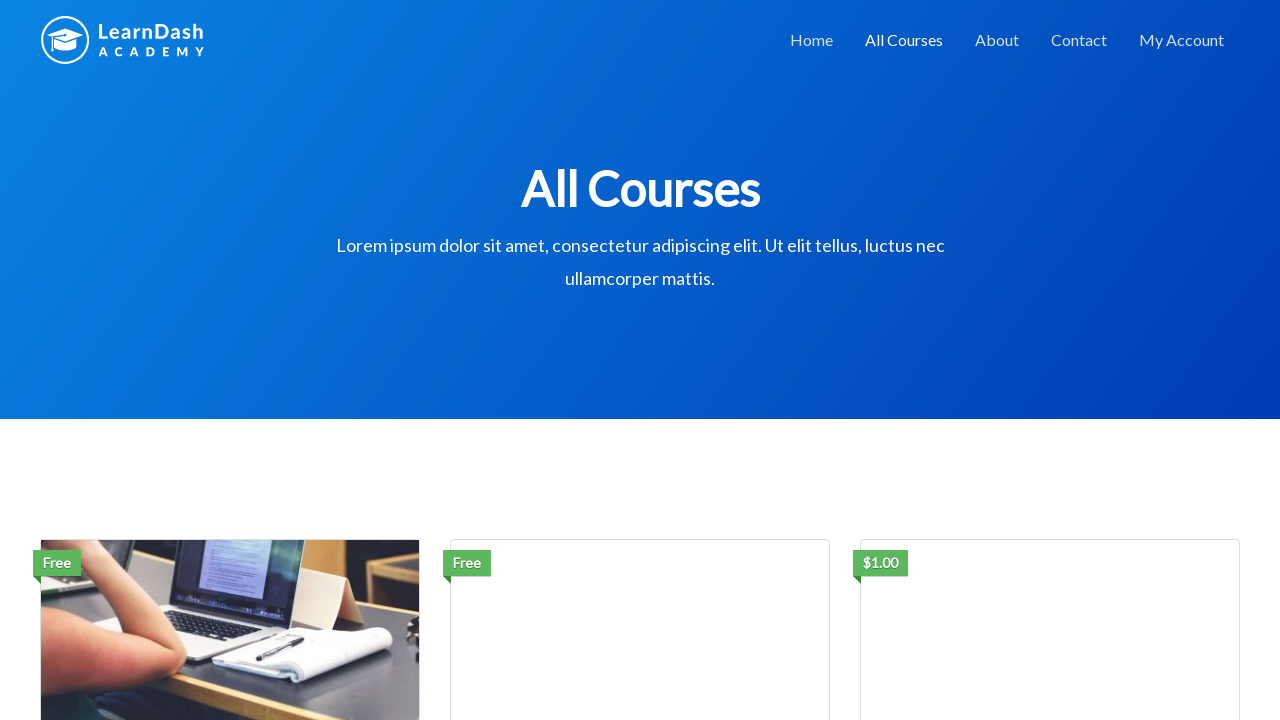

Waited for course listings to load
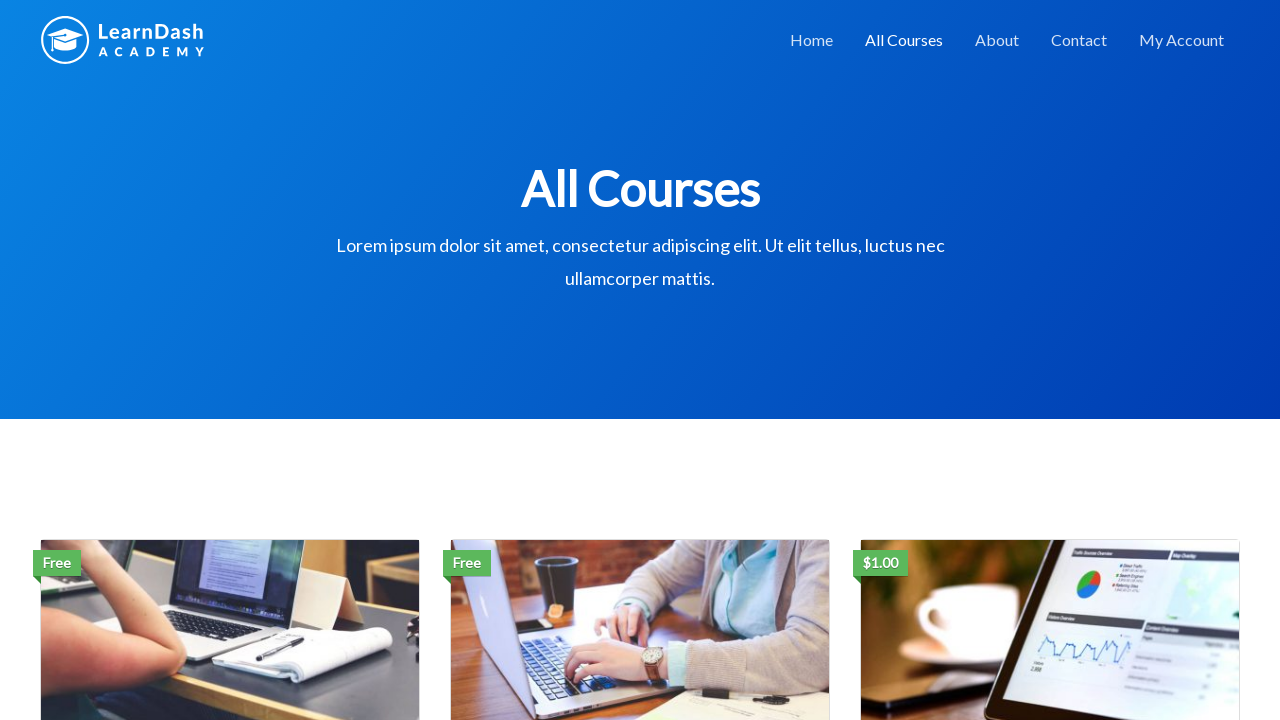

Verified page title is 'All Courses – Alchemy LMS'
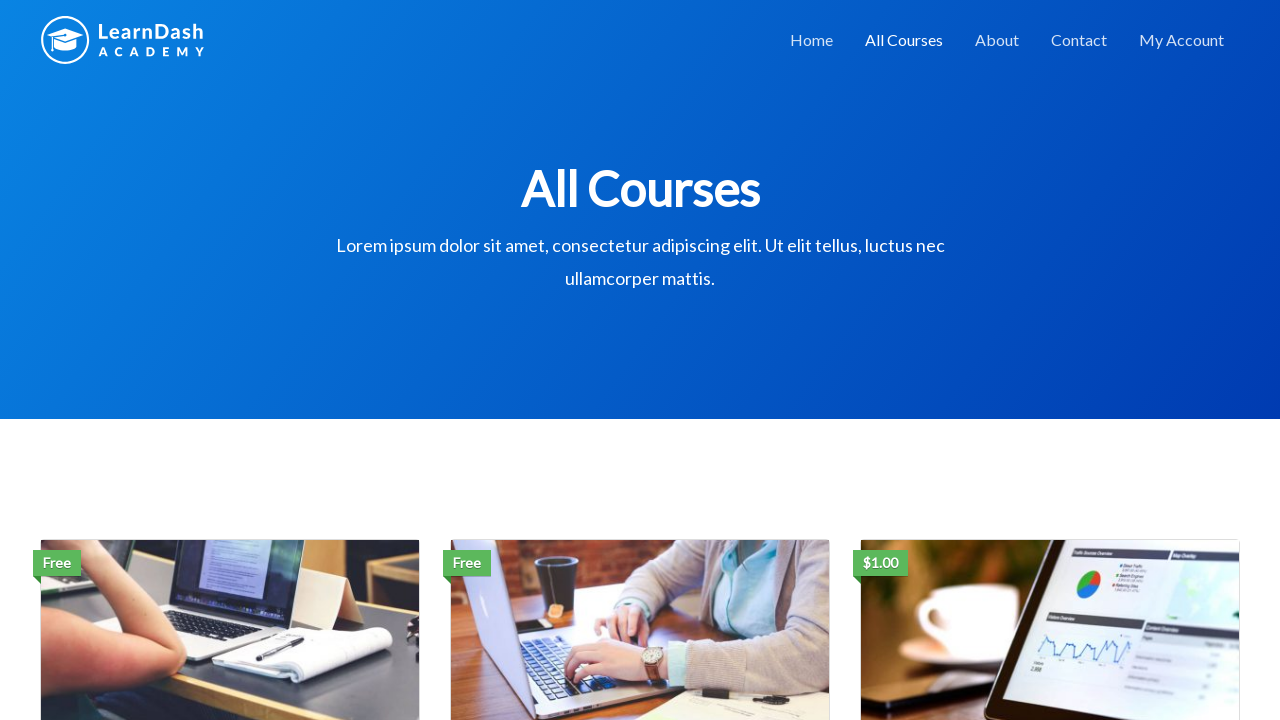

Retrieved all course title elements
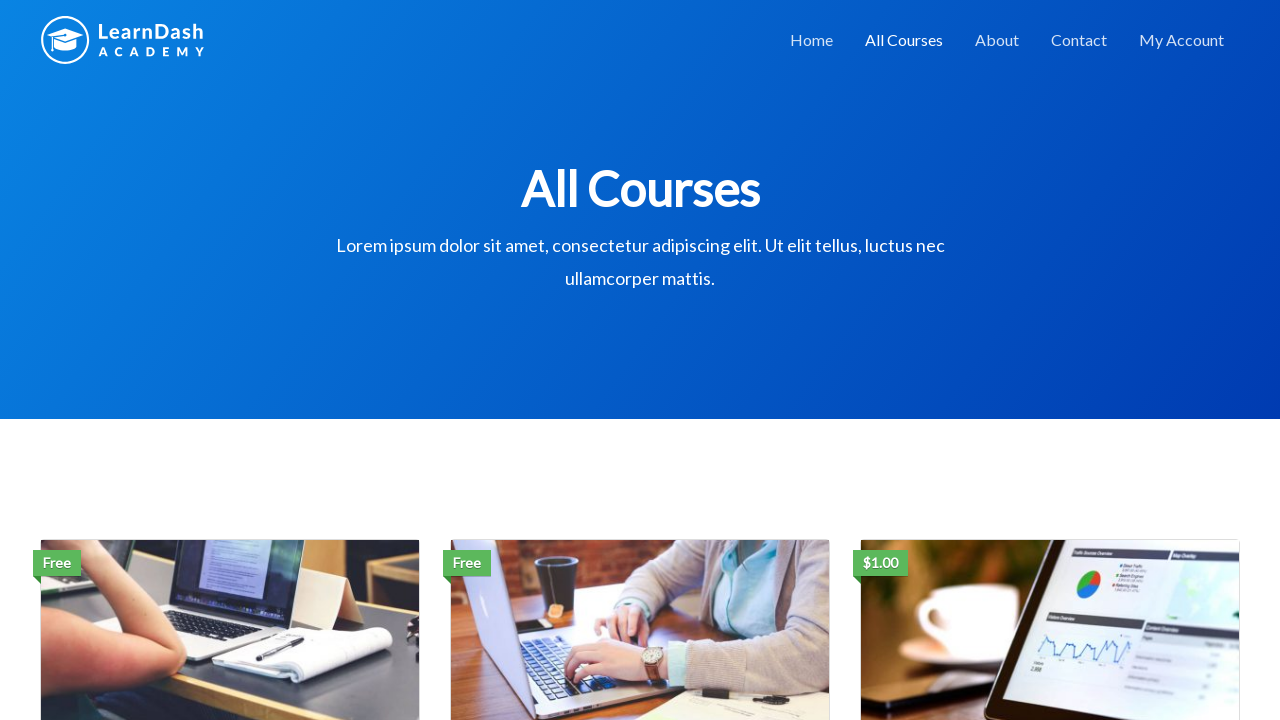

Found 3 courses on the page
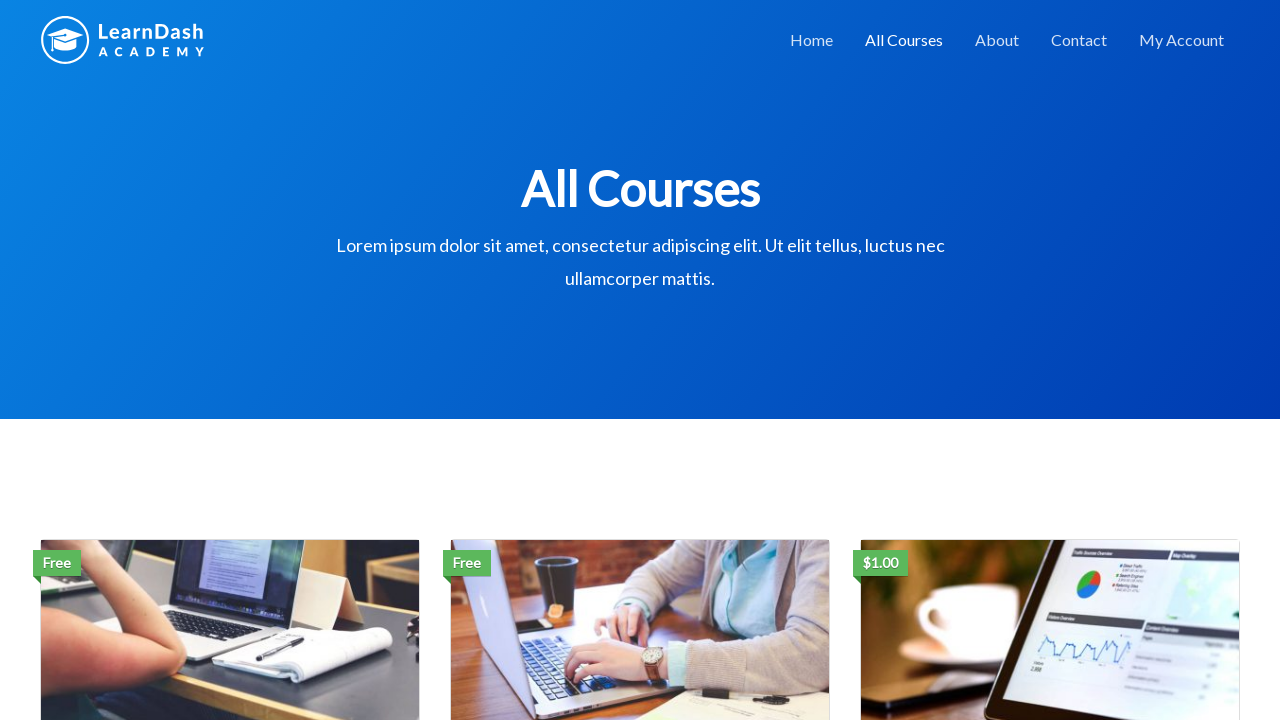

Starting to iterate through course titles
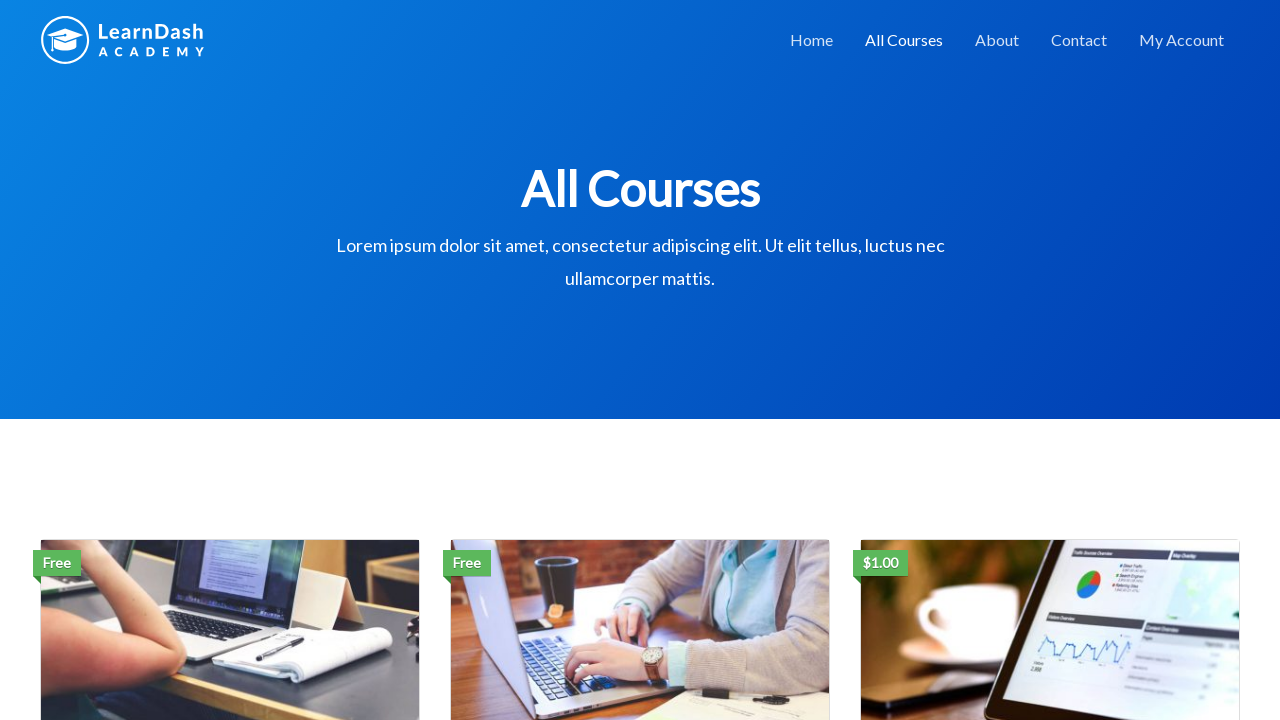

Displayed course title: Social Media Marketing
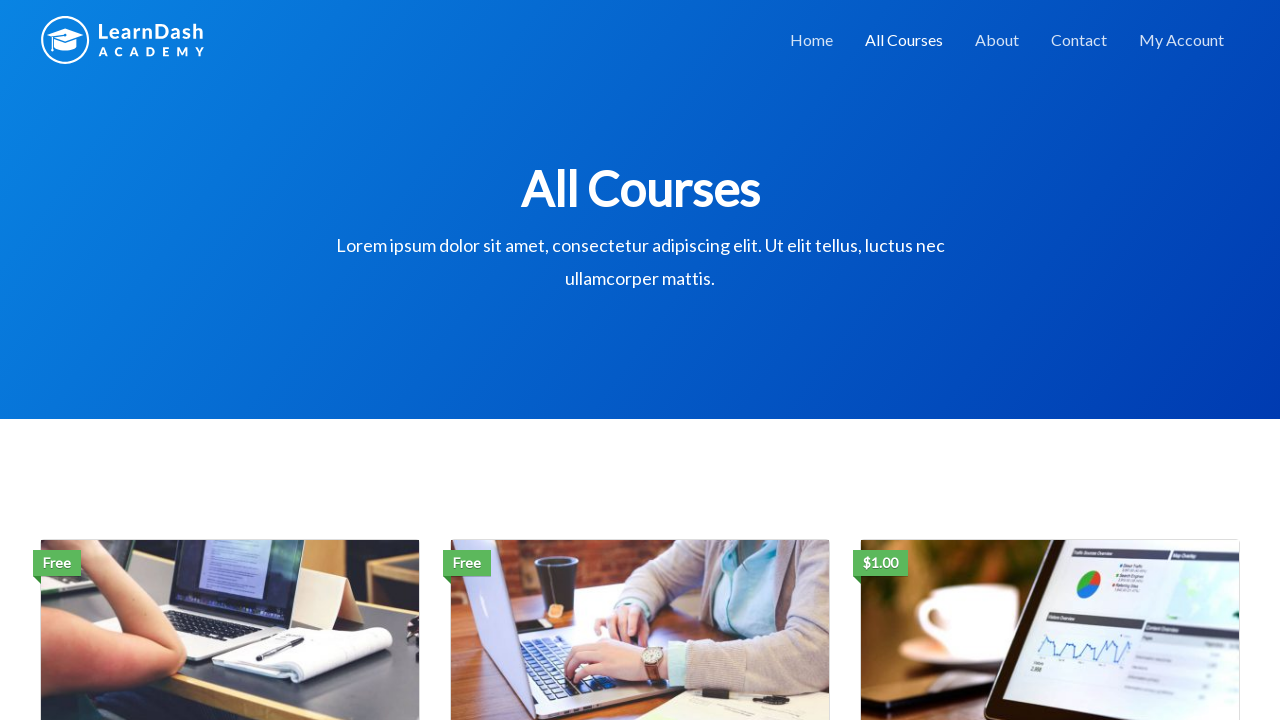

Displayed course title: Email Marketing Strategies
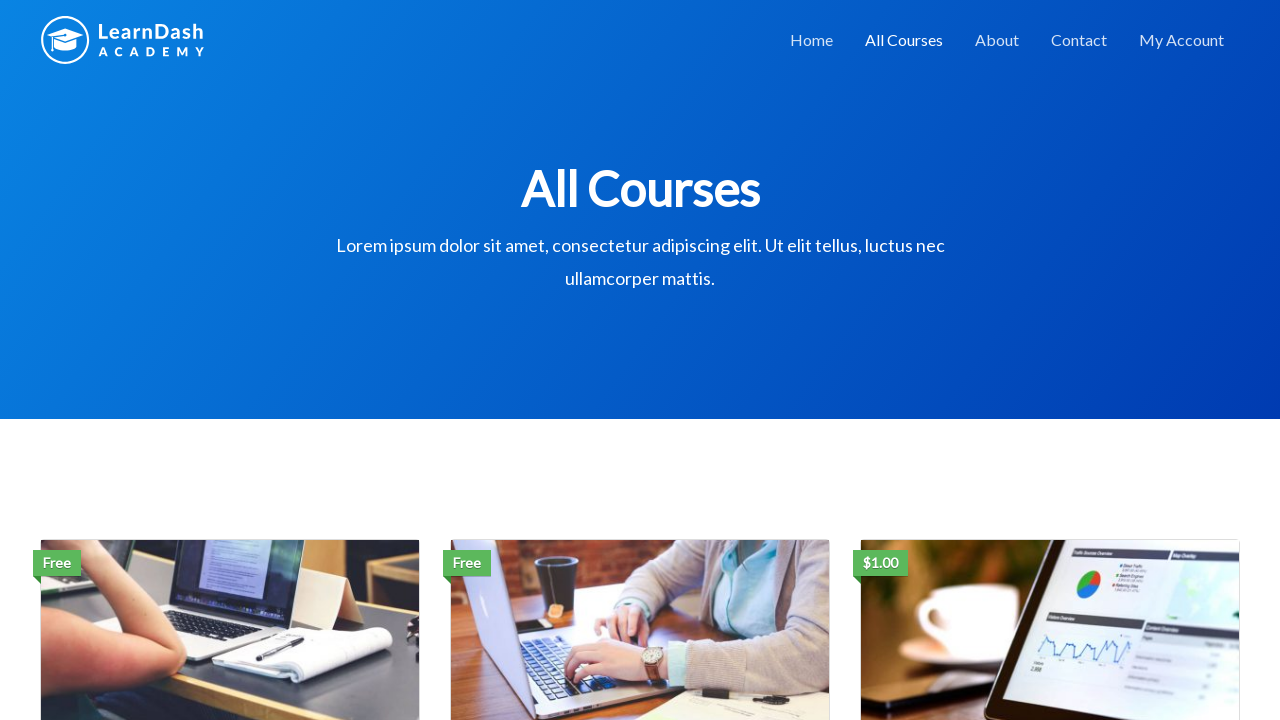

Displayed course title: Content Marketing
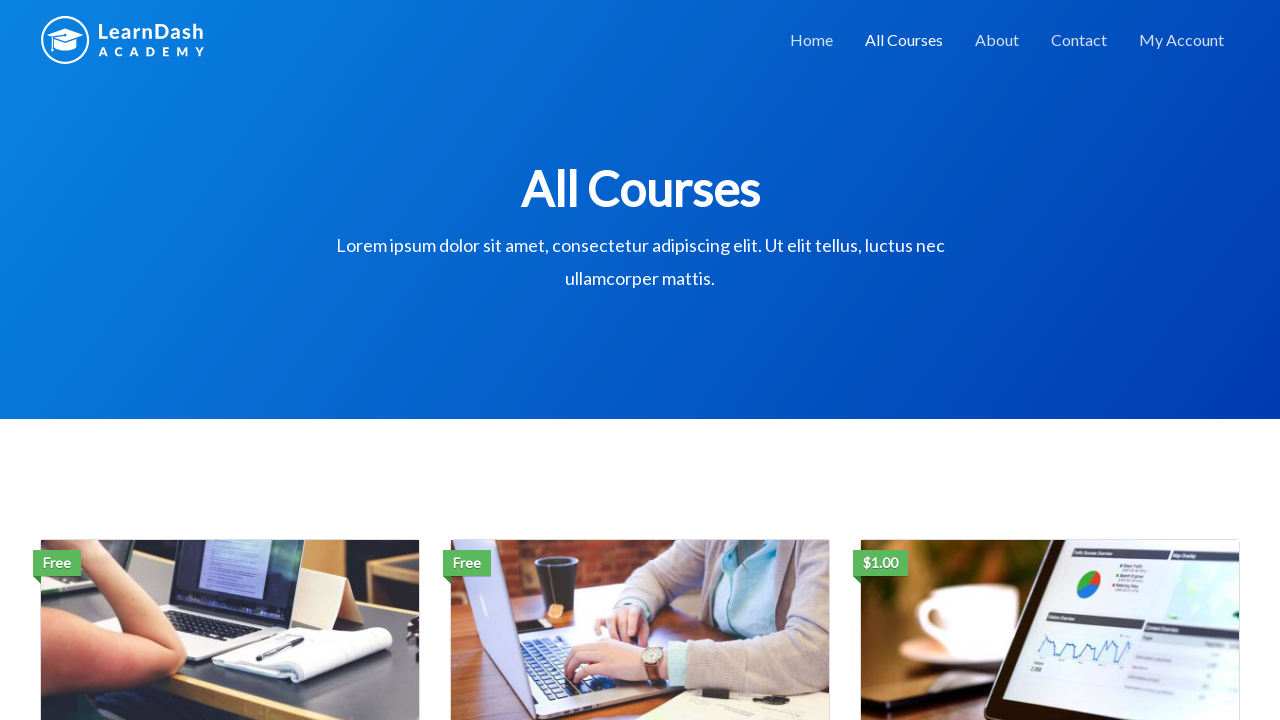

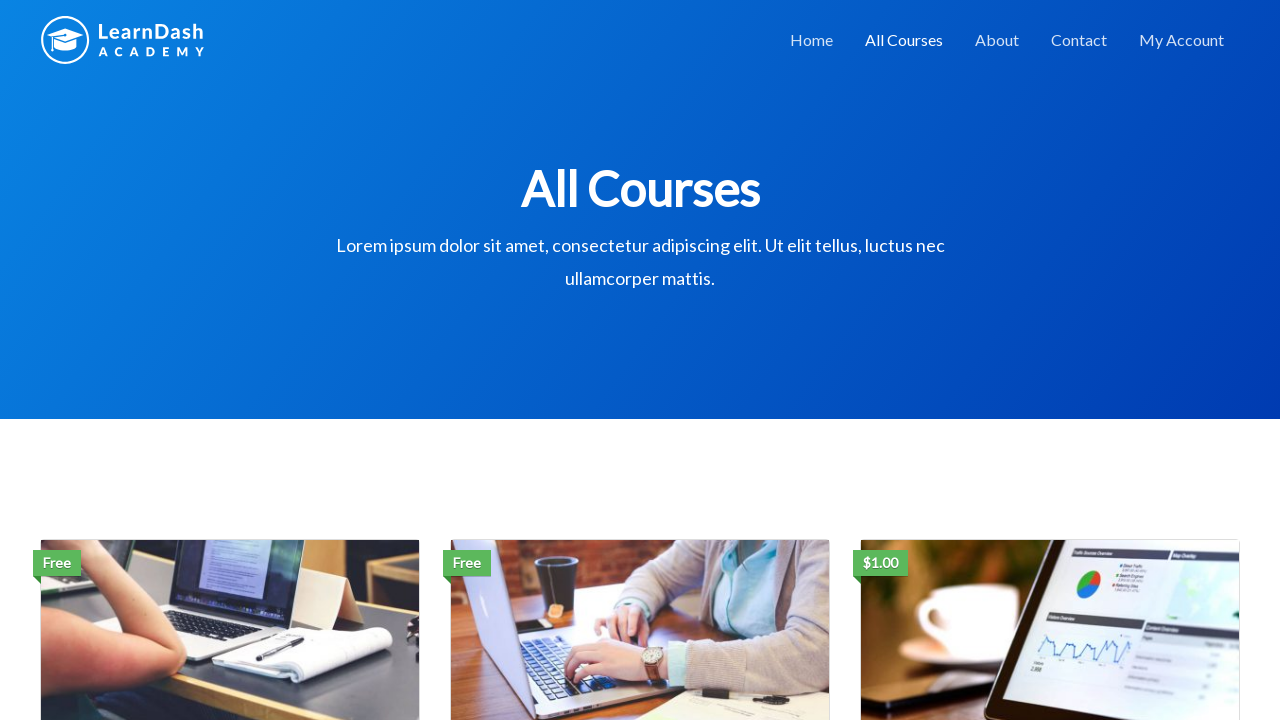